Tests the Clear button functionality by performing a calculation and then clicking Clear to verify the answer field is emptied

Starting URL: https://testsheepnz.github.io/BasicCalculator.html

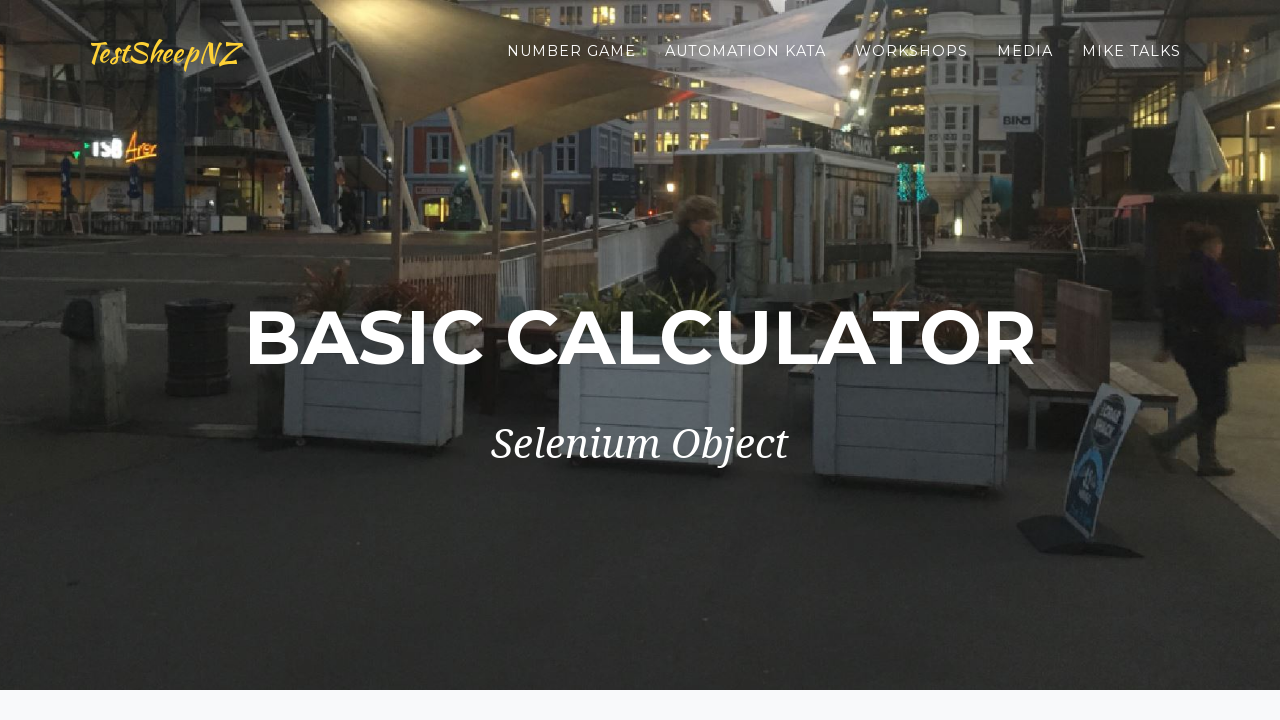

Scrolled to bottom of page
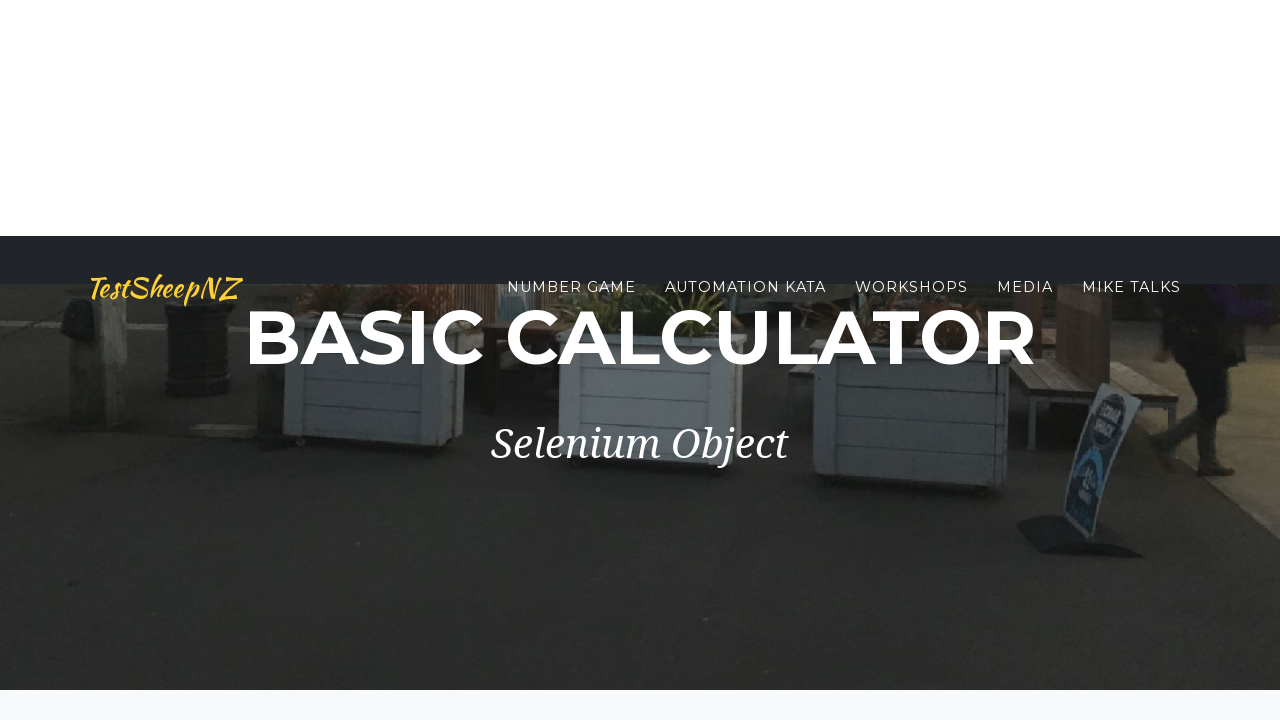

Selected Build 3 from dropdown on #selectBuild
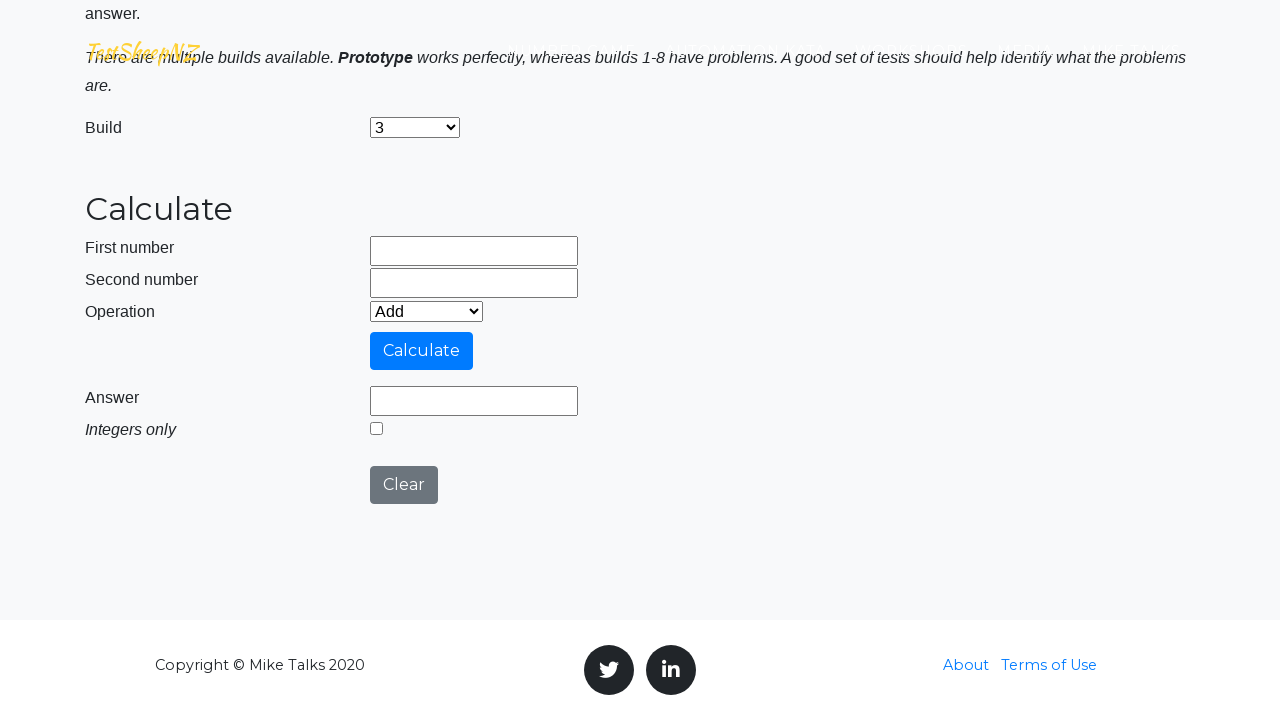

Entered 98 in first number field on input[name='number1']
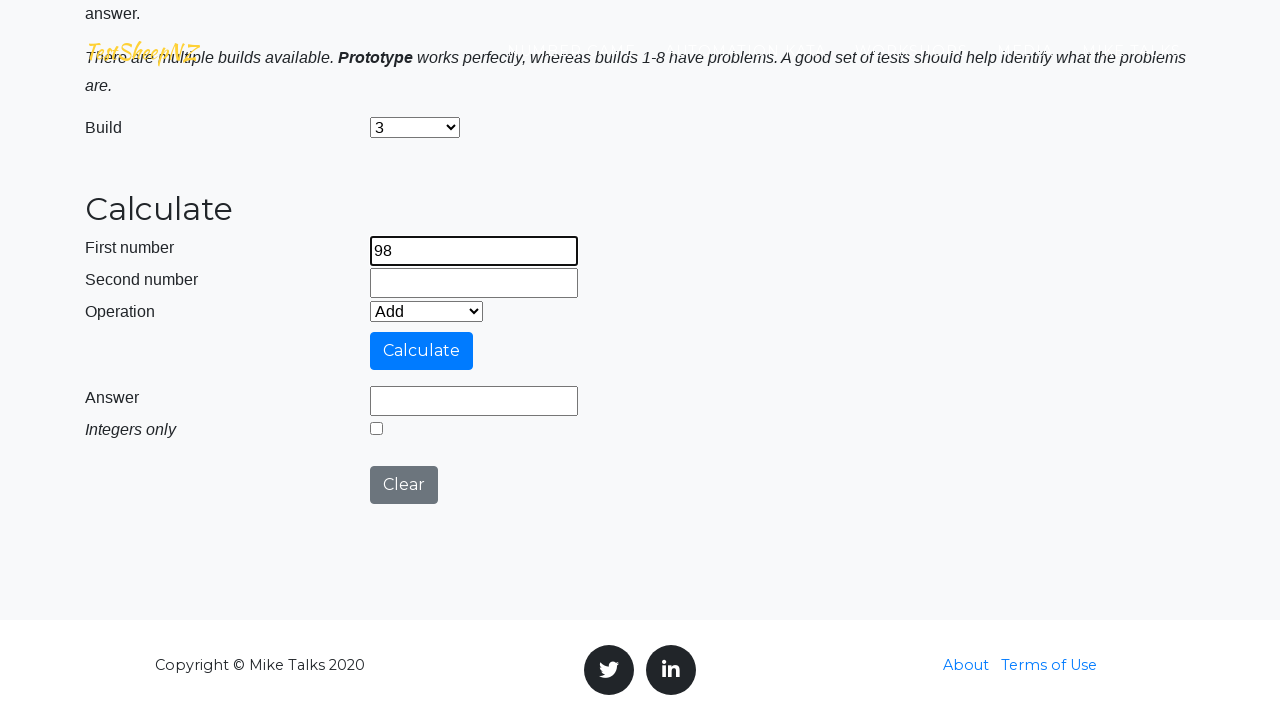

Entered 876 in second number field on input[name='number2']
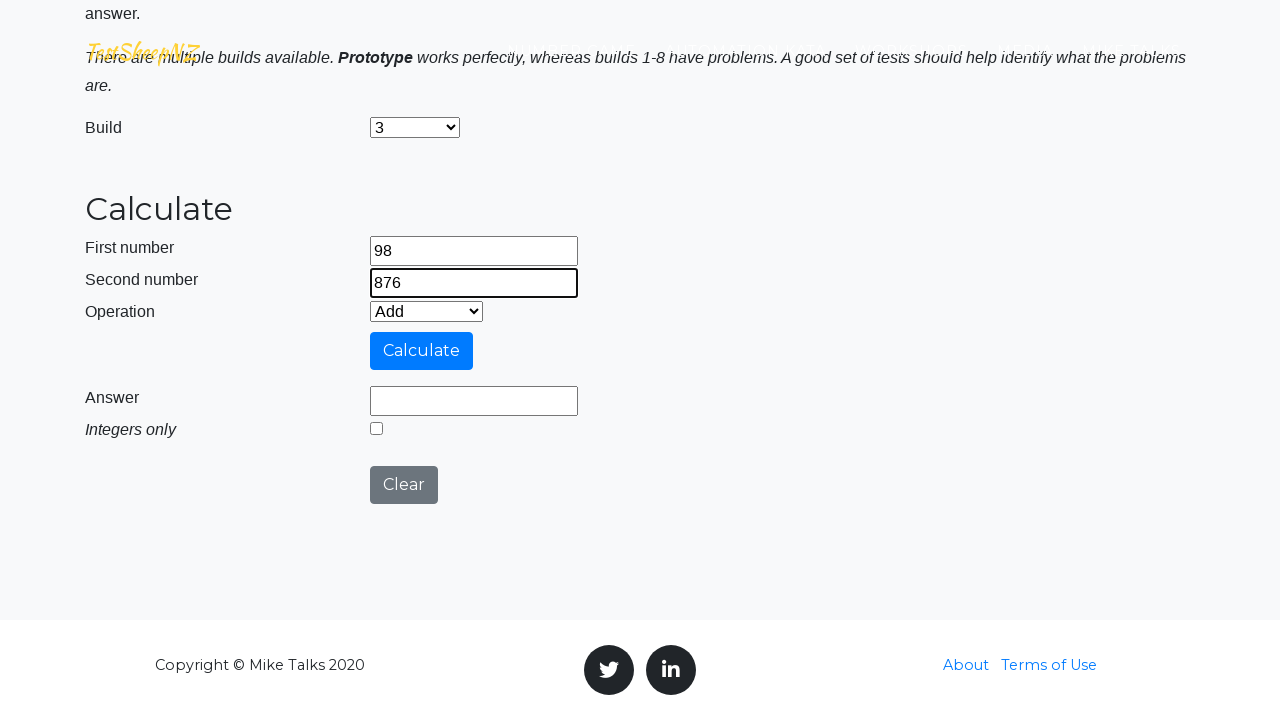

Clicked calculate button to perform calculation at (422, 351) on #calculateButton
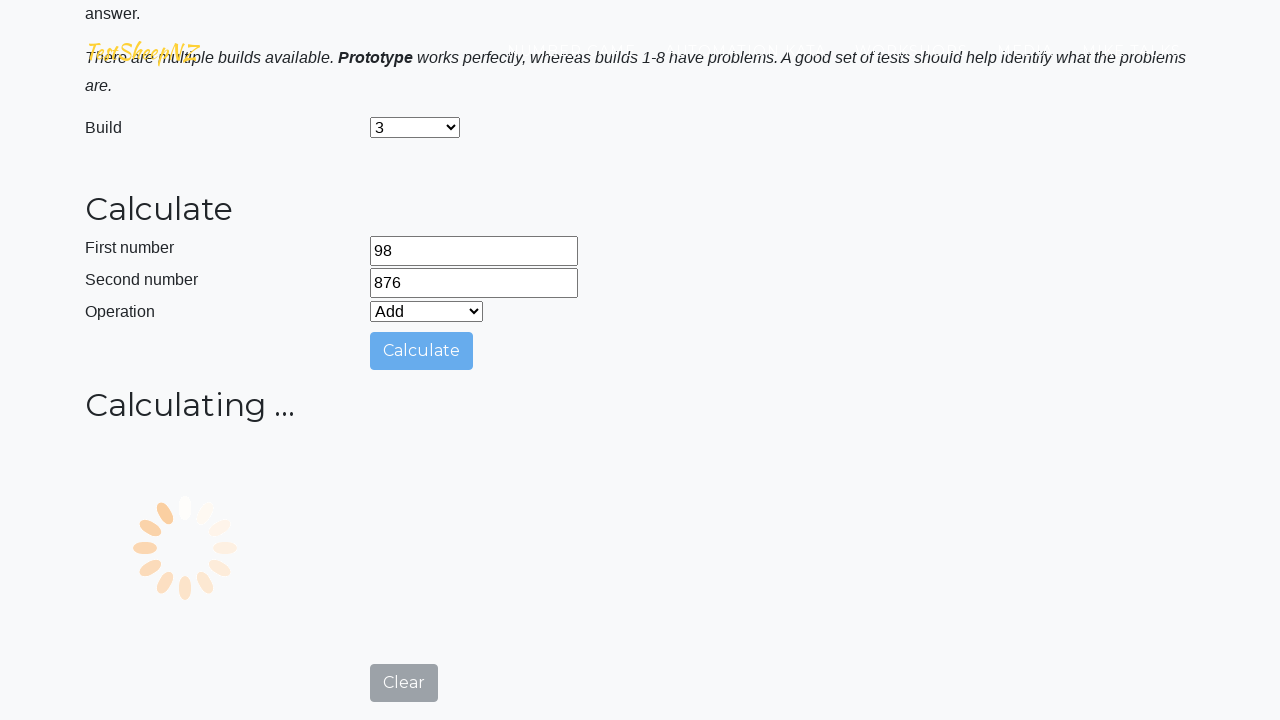

Clicked clear button to empty the answer field at (404, 701) on #clearButton
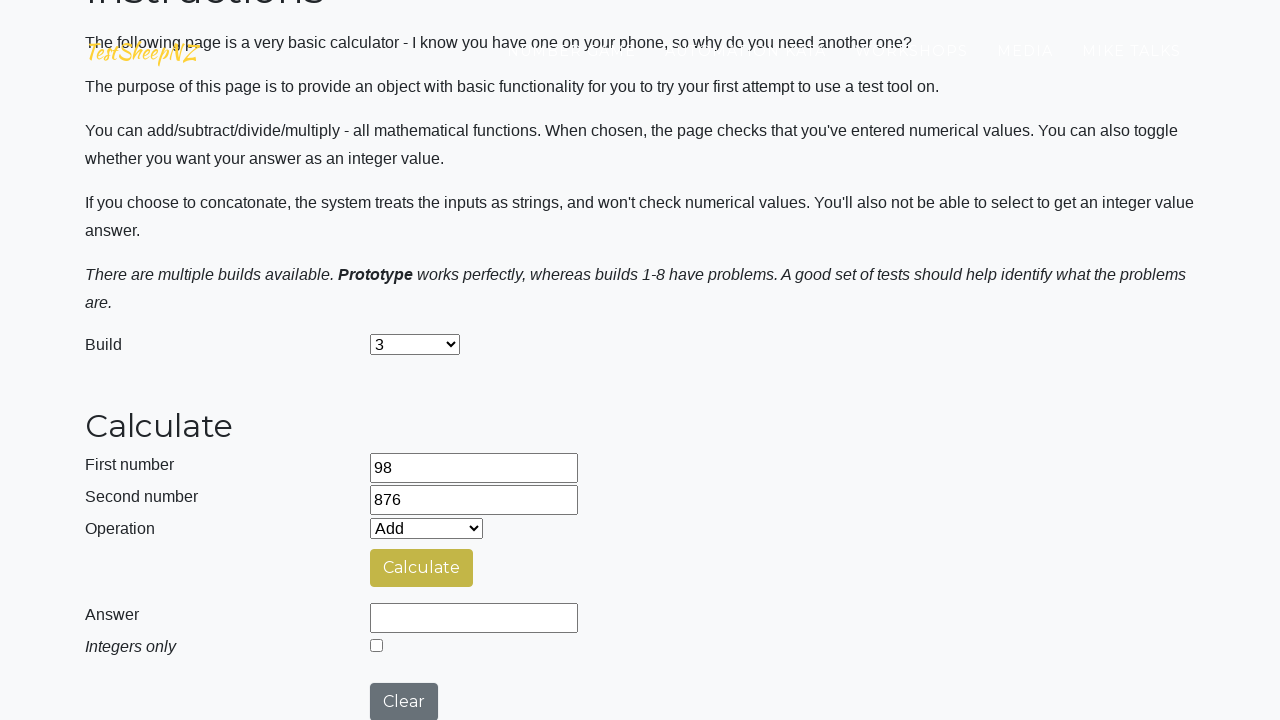

Answer field is present in the DOM
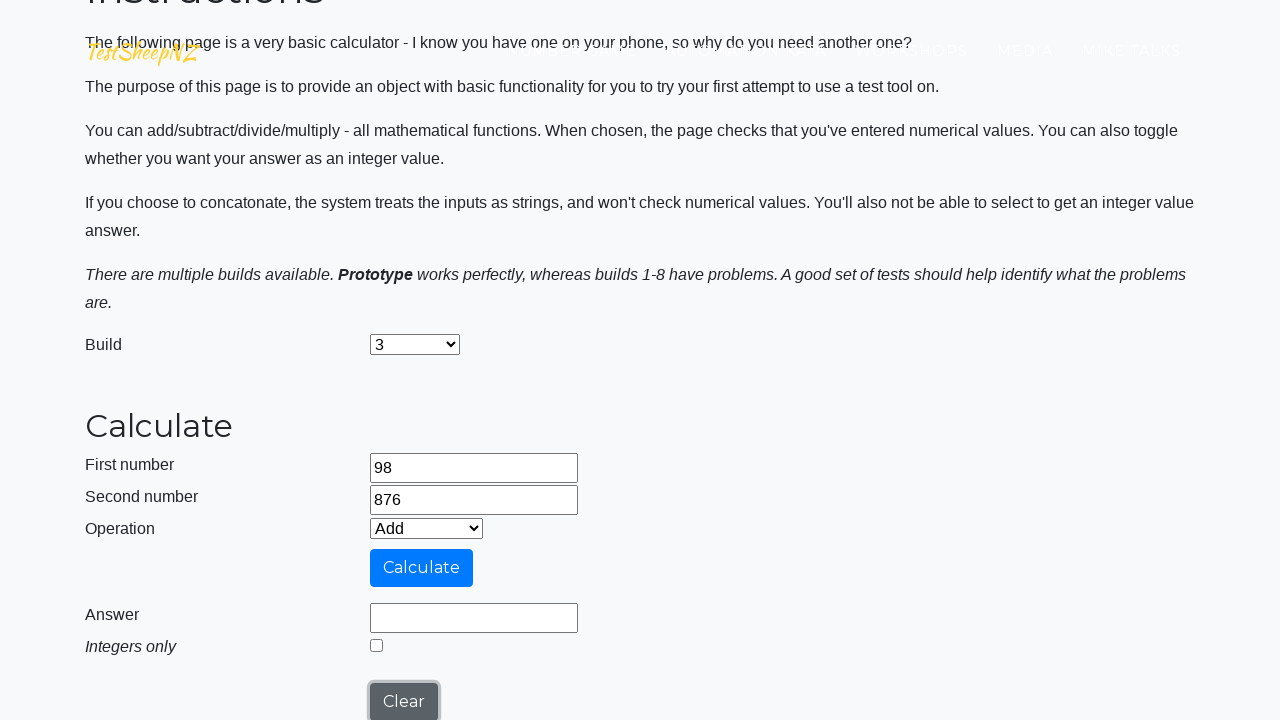

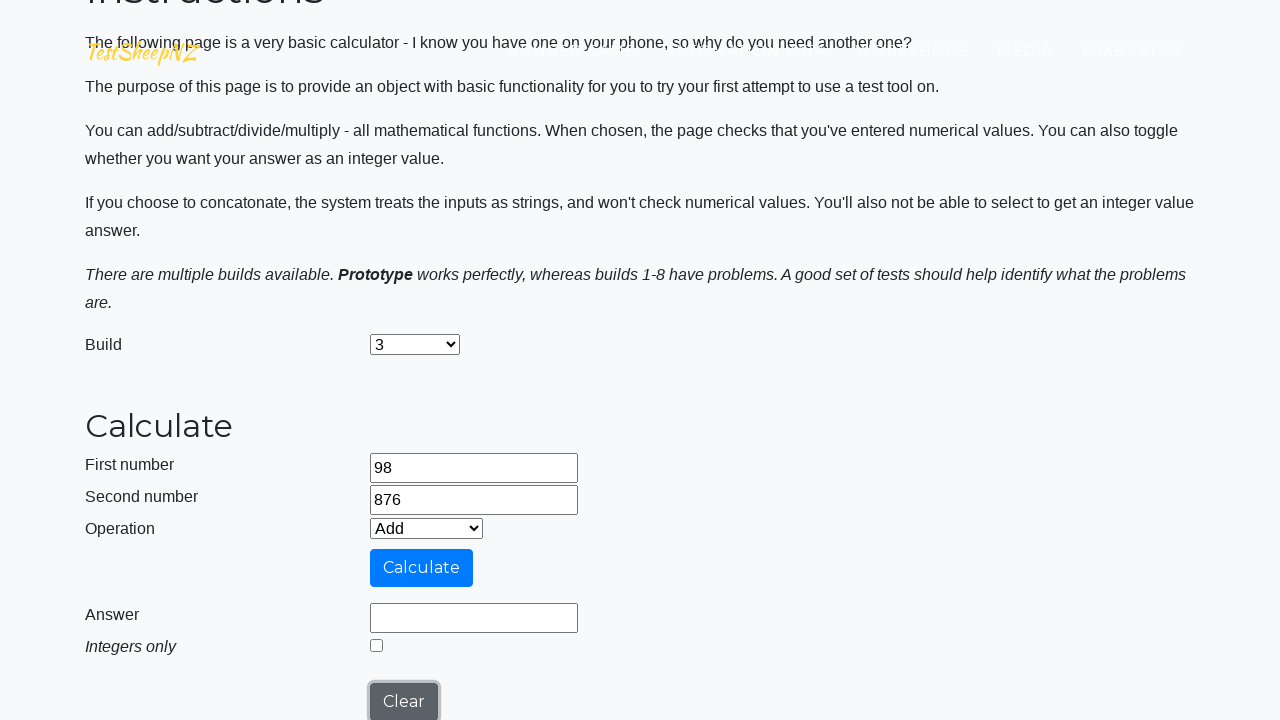